Solves a math problem on the page by calculating a formula based on displayed value, then fills the answer and submits the form with checkboxes

Starting URL: https://suninjuly.github.io/math.html

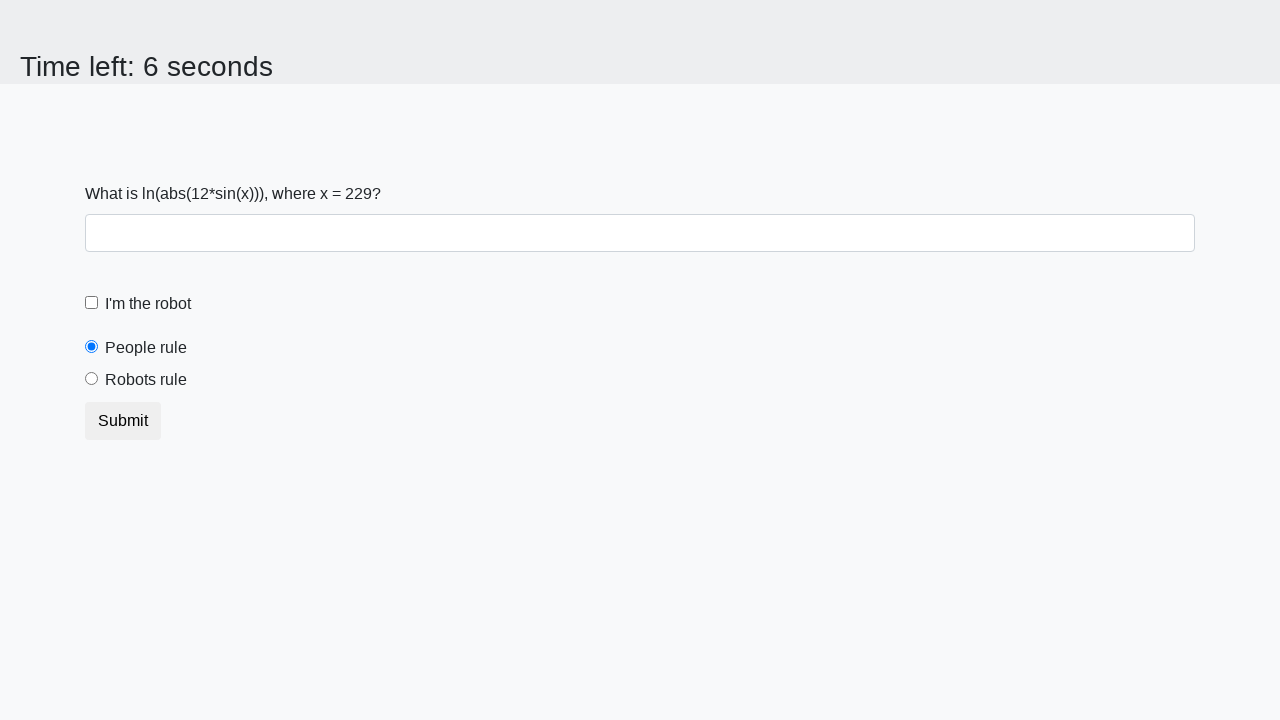

Located the input value element
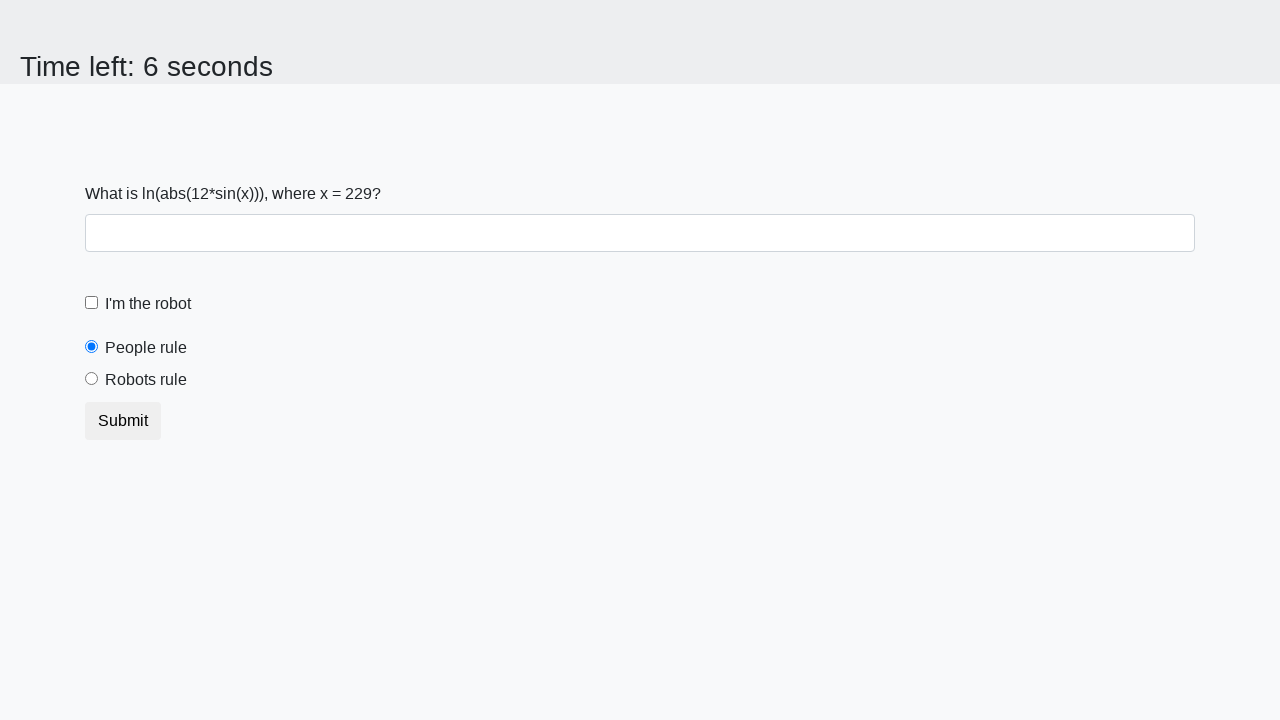

Retrieved text content from input value element
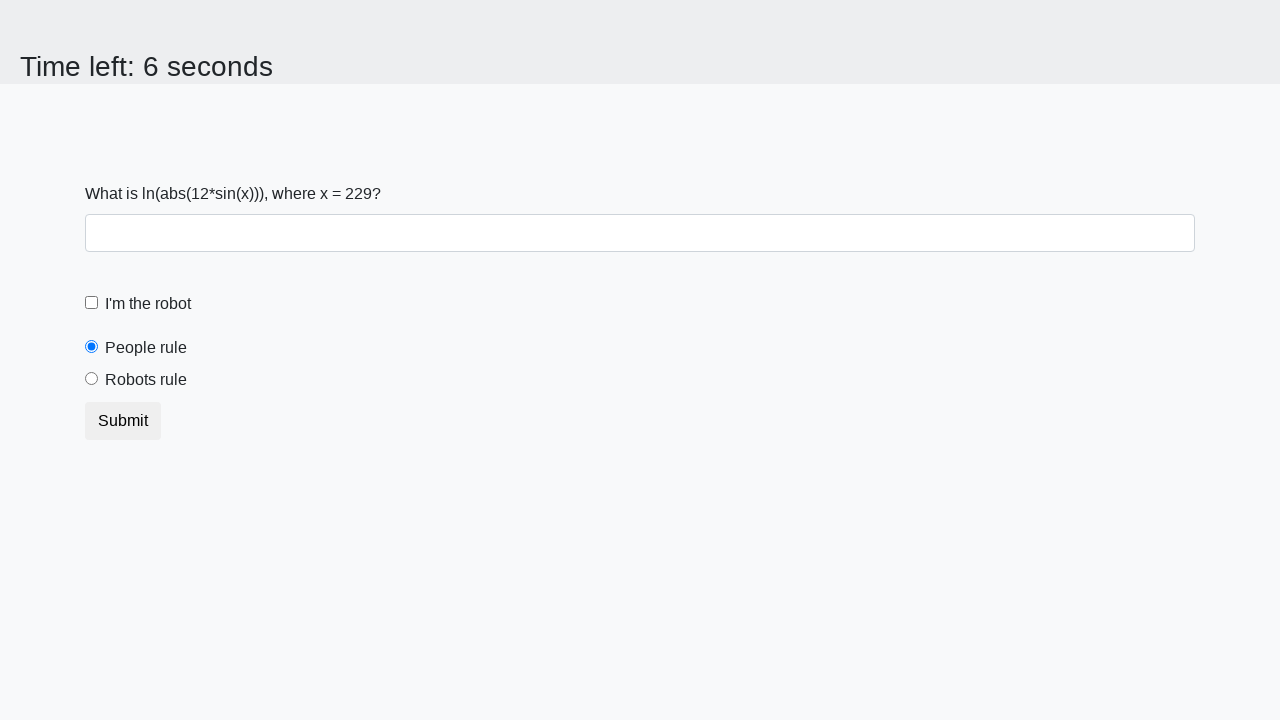

Calculated the math formula result
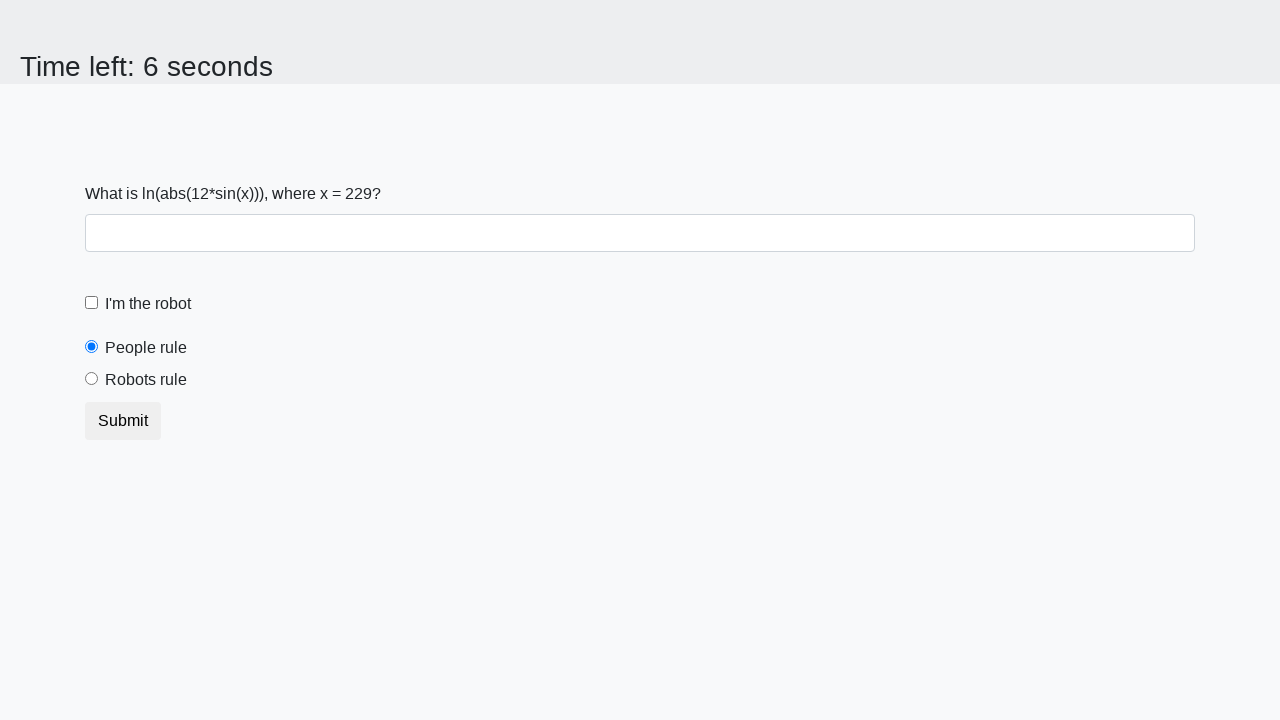

Filled the answer field with calculated value on #answer
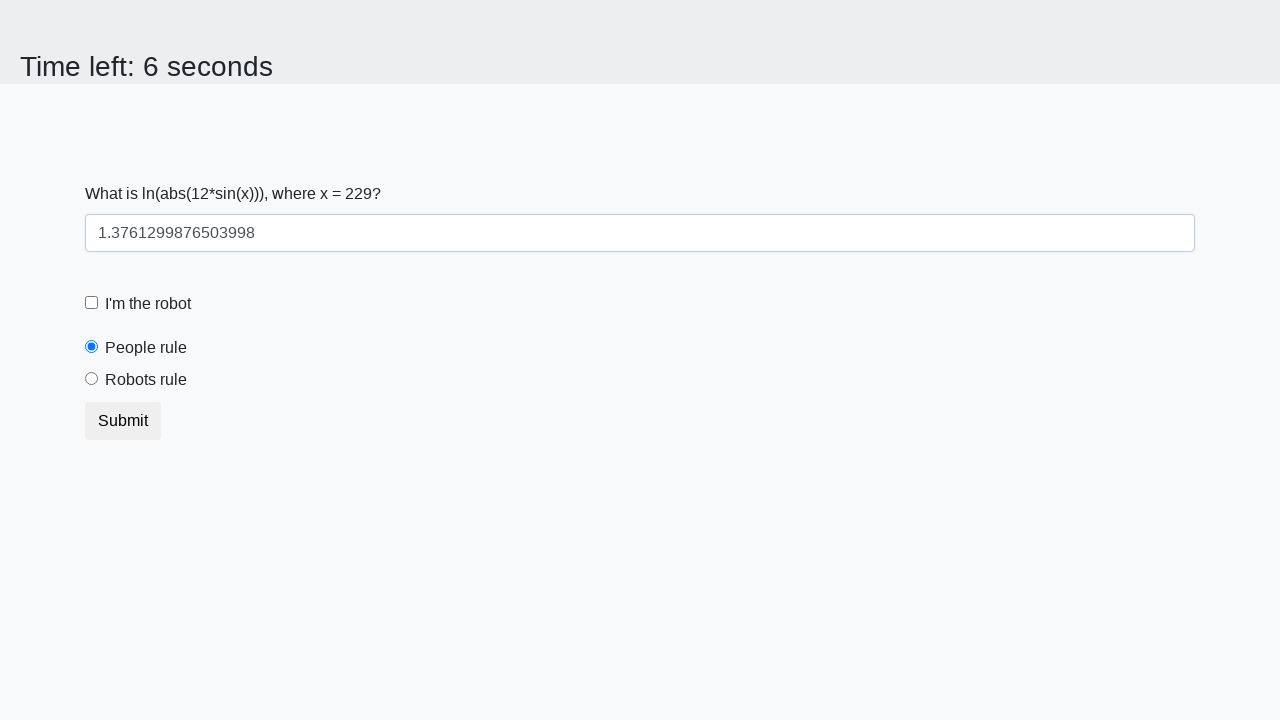

Clicked the robot checkbox at (92, 303) on #robotCheckbox
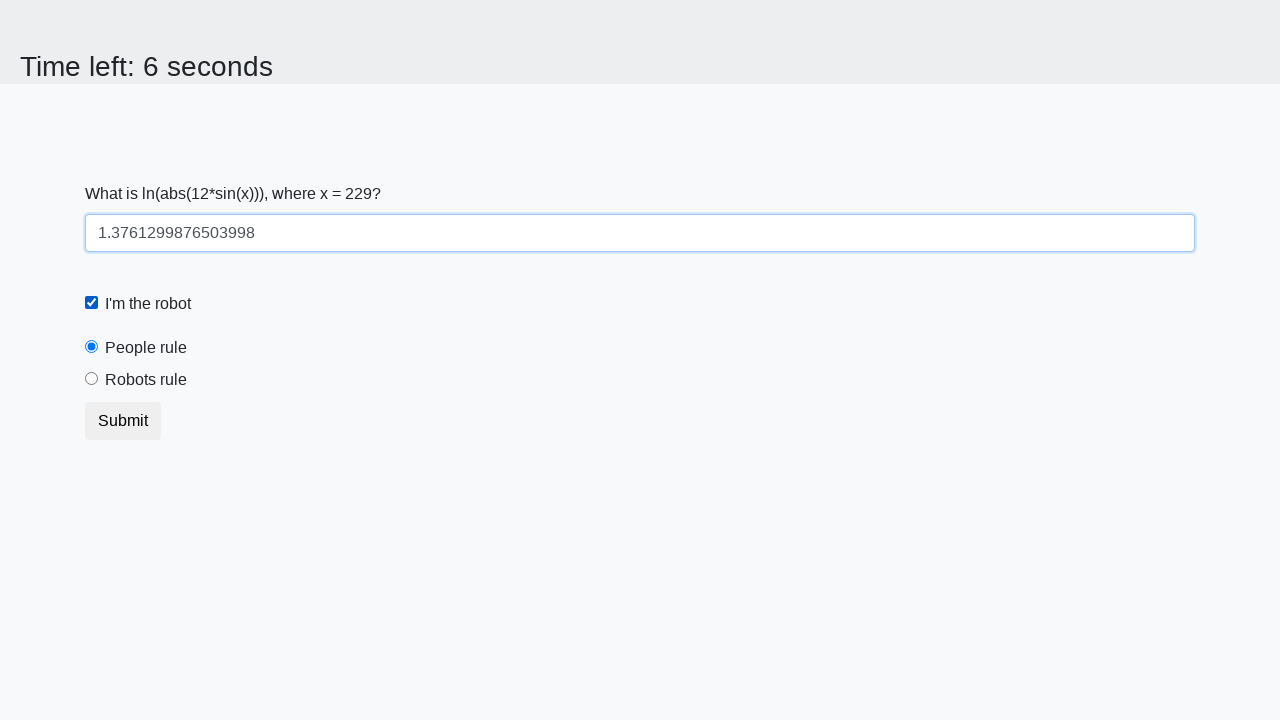

Clicked the 'robots rule' radio button at (92, 379) on #robotsRule
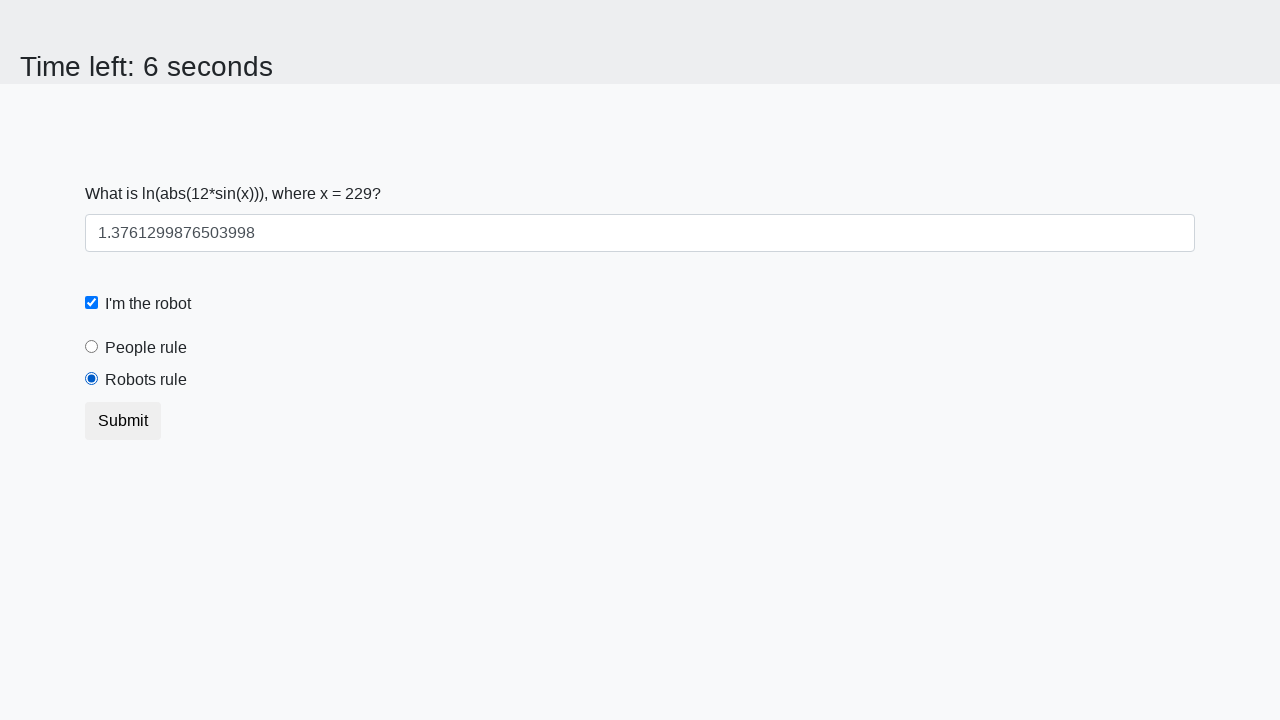

Clicked submit button to submit the form at (123, 421) on button
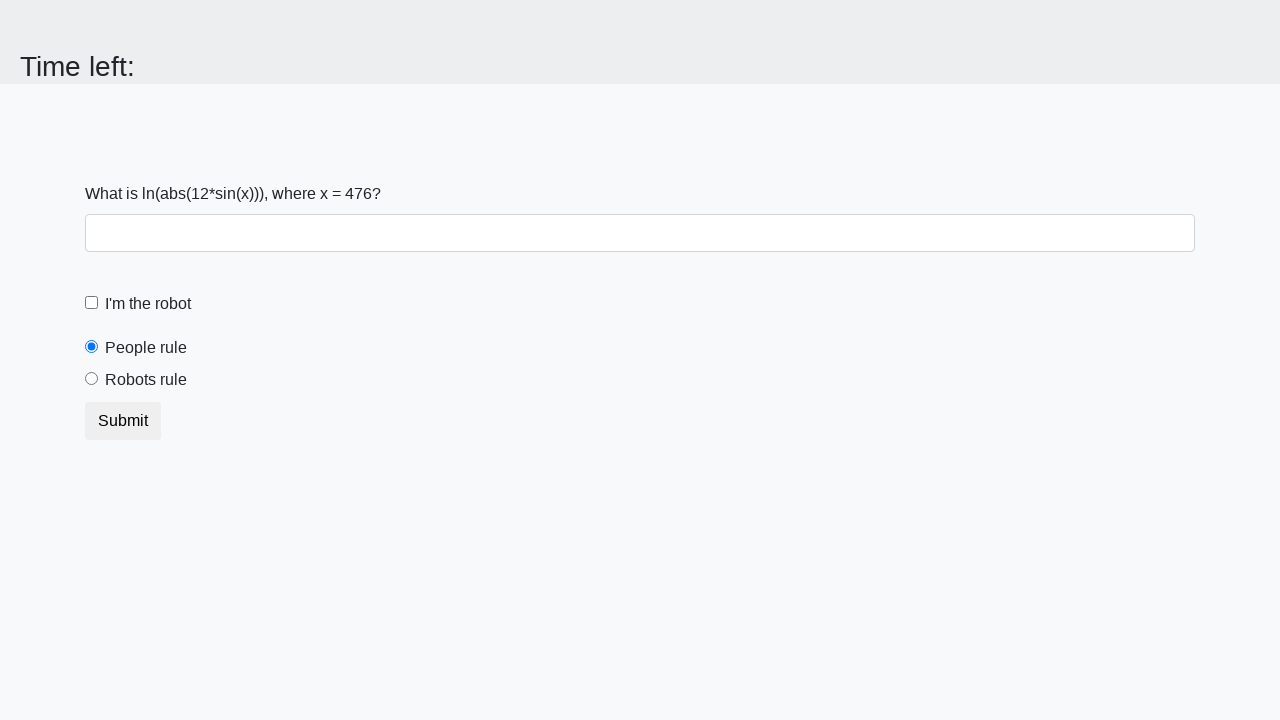

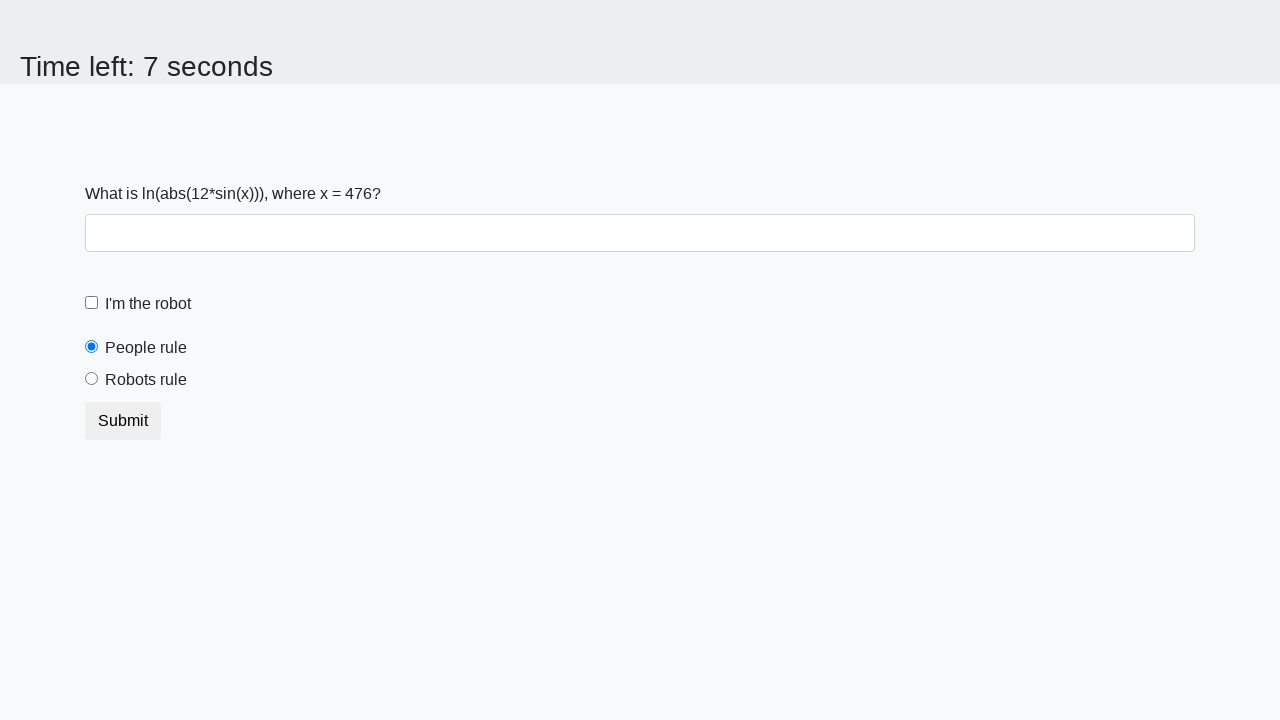